Tests the add/remove elements functionality by clicking the "Add Element" button 5 times and then verifying that 5 Delete buttons are created.

Starting URL: http://the-internet.herokuapp.com/add_remove_elements/

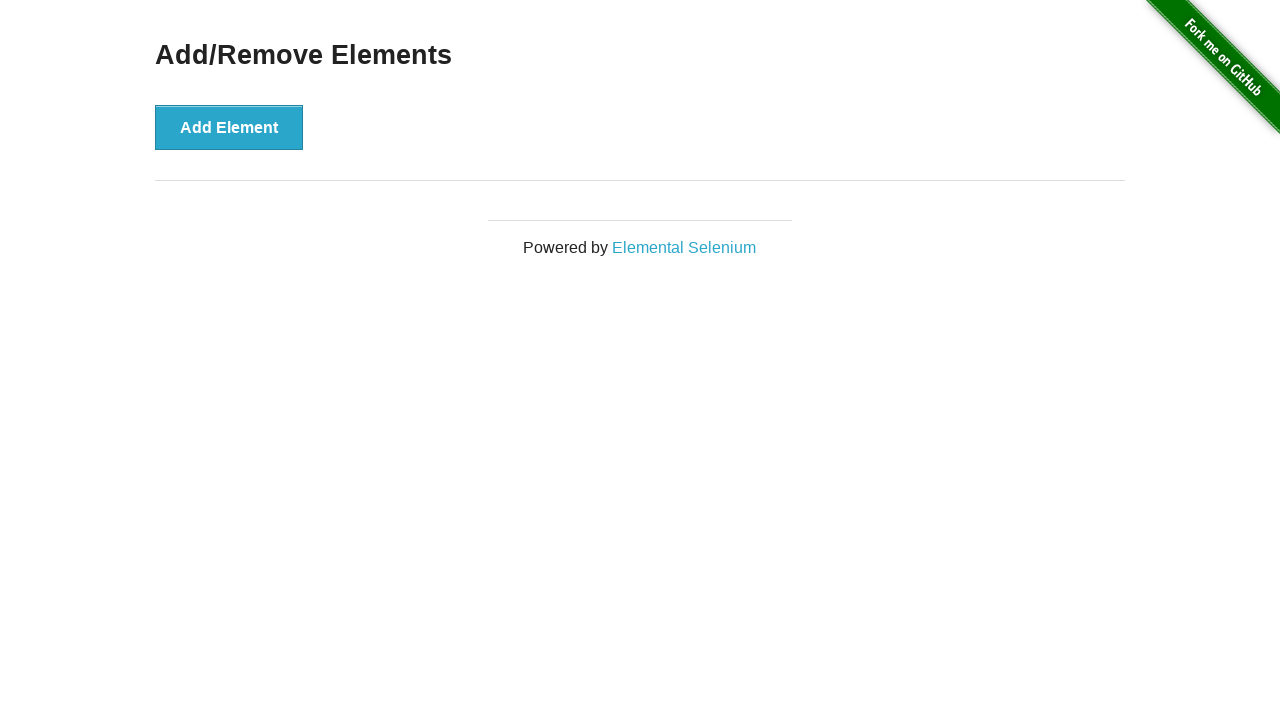

Navigated to add/remove elements page
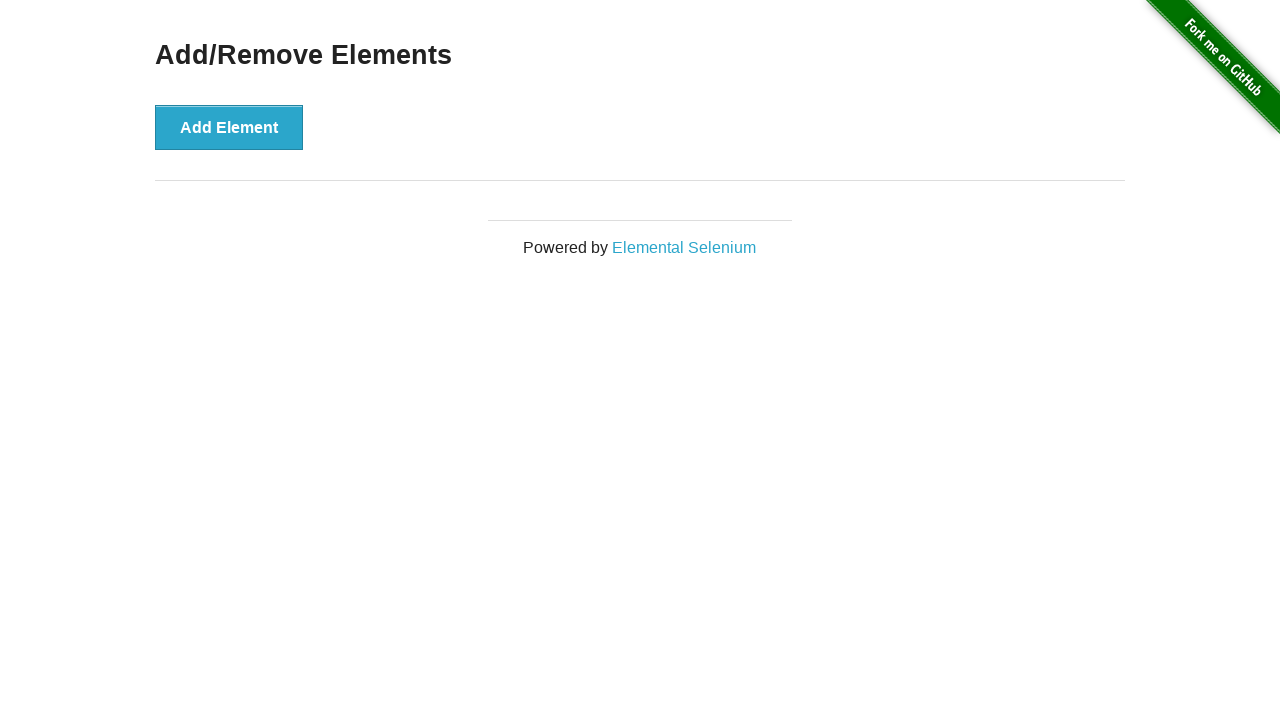

Clicked 'Add Element' button at (229, 127) on xpath=//button[text()='Add Element']
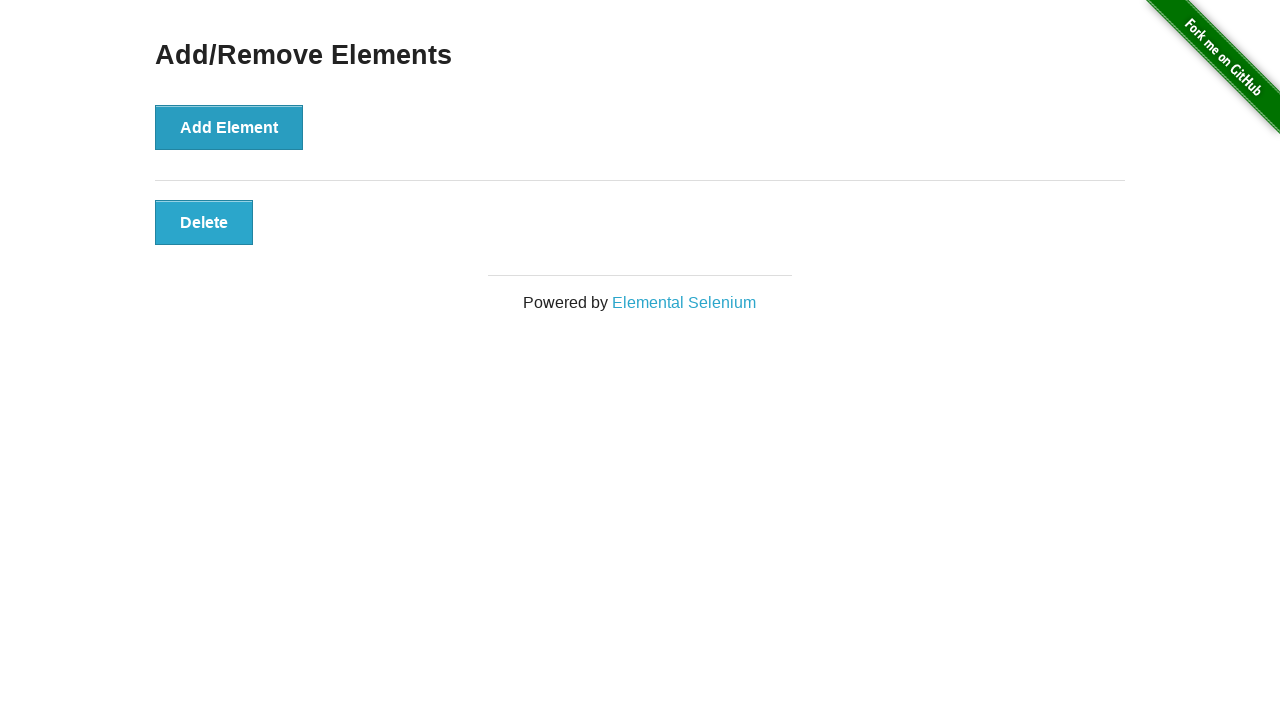

Clicked 'Add Element' button at (229, 127) on xpath=//button[text()='Add Element']
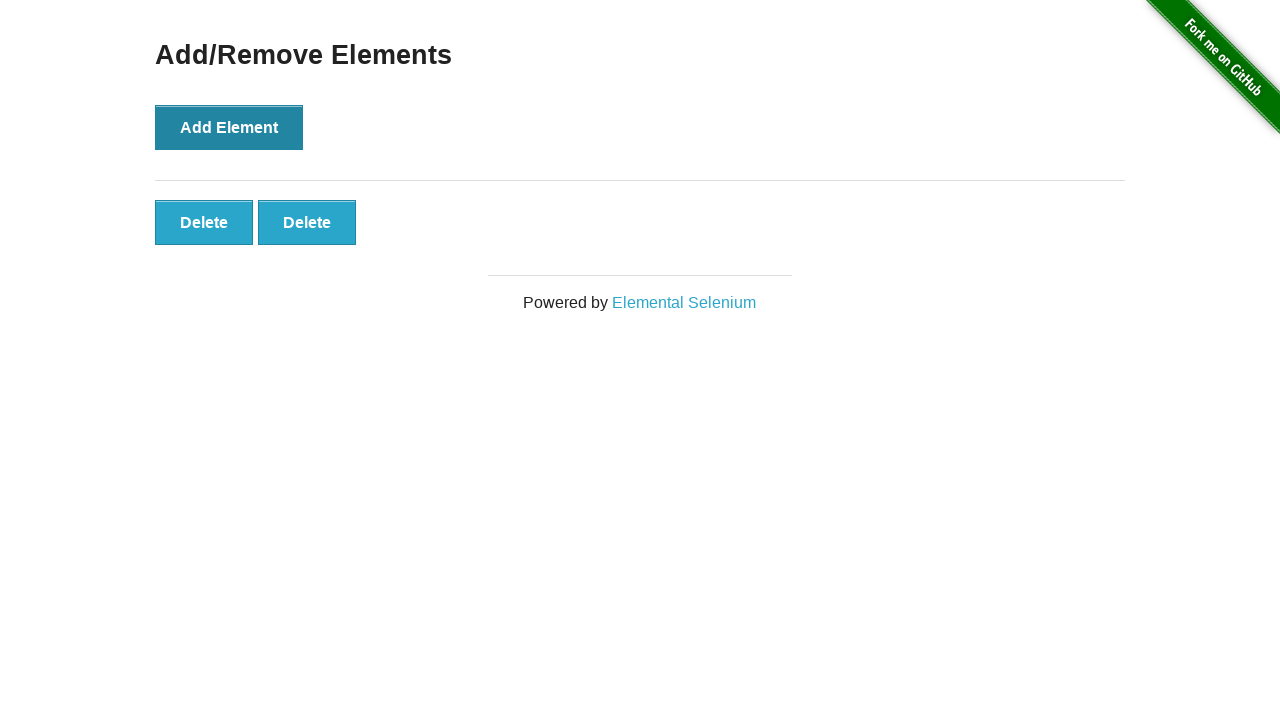

Clicked 'Add Element' button at (229, 127) on xpath=//button[text()='Add Element']
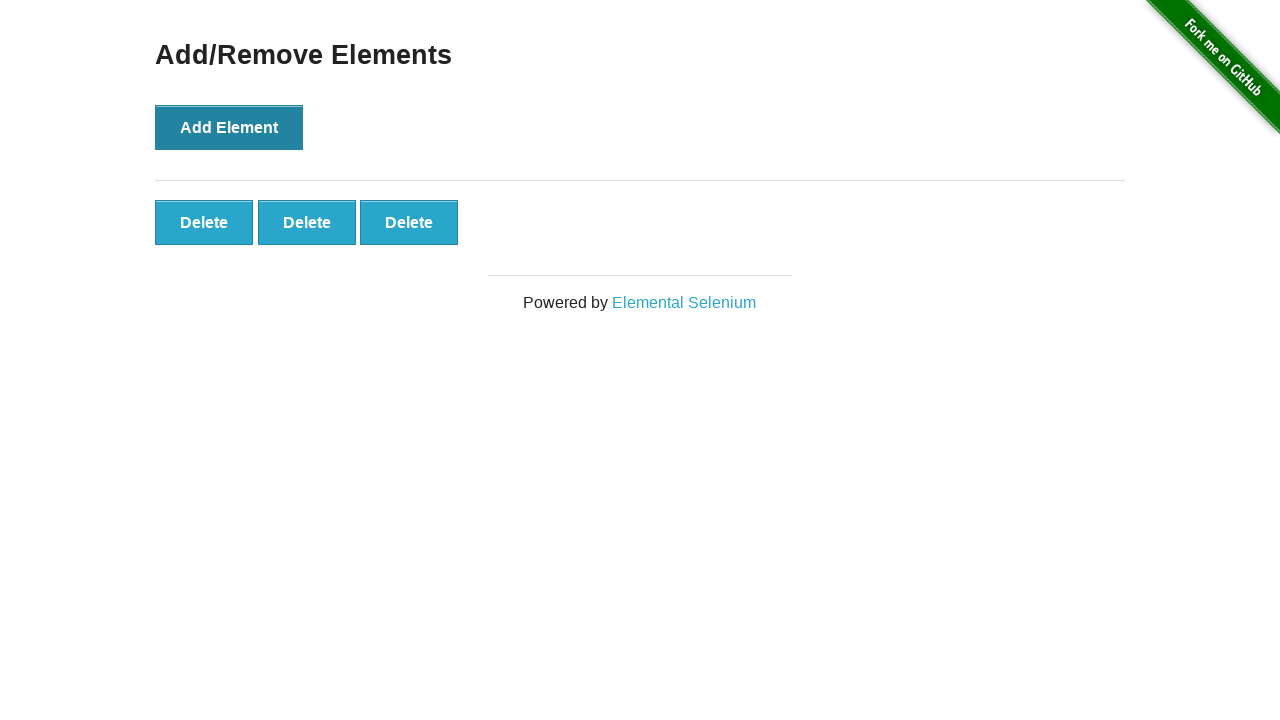

Clicked 'Add Element' button at (229, 127) on xpath=//button[text()='Add Element']
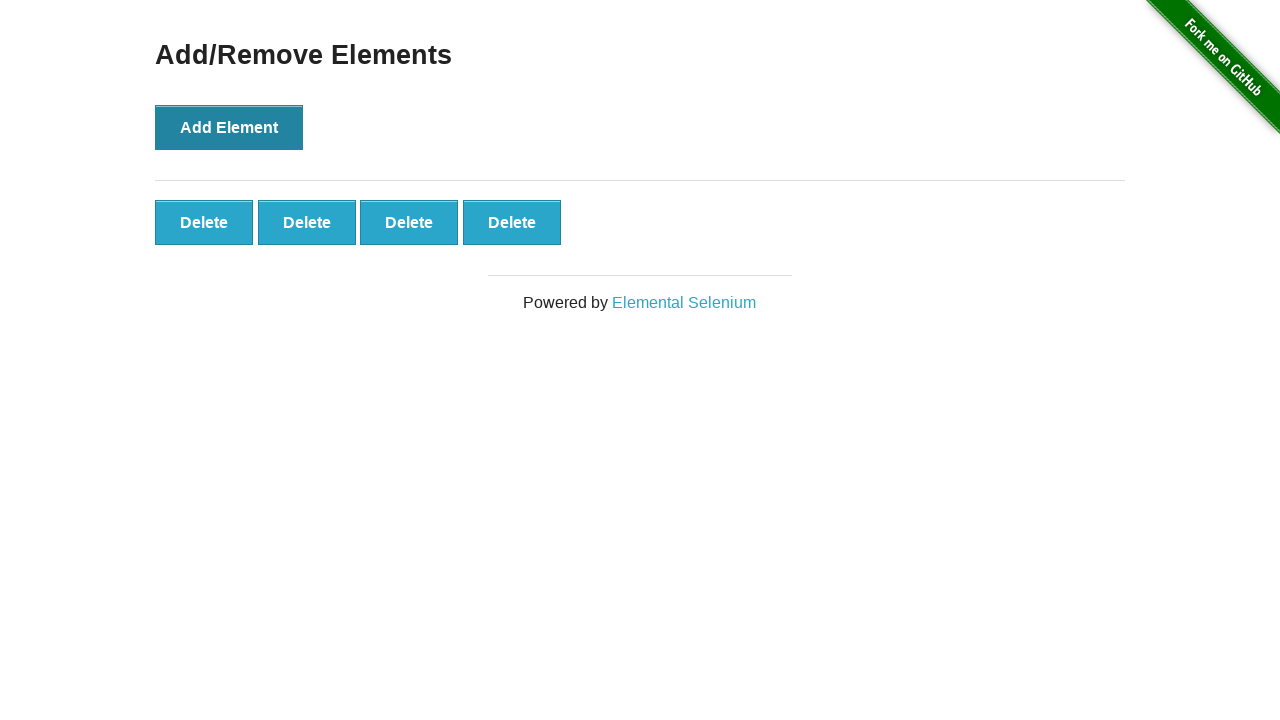

Clicked 'Add Element' button at (229, 127) on xpath=//button[text()='Add Element']
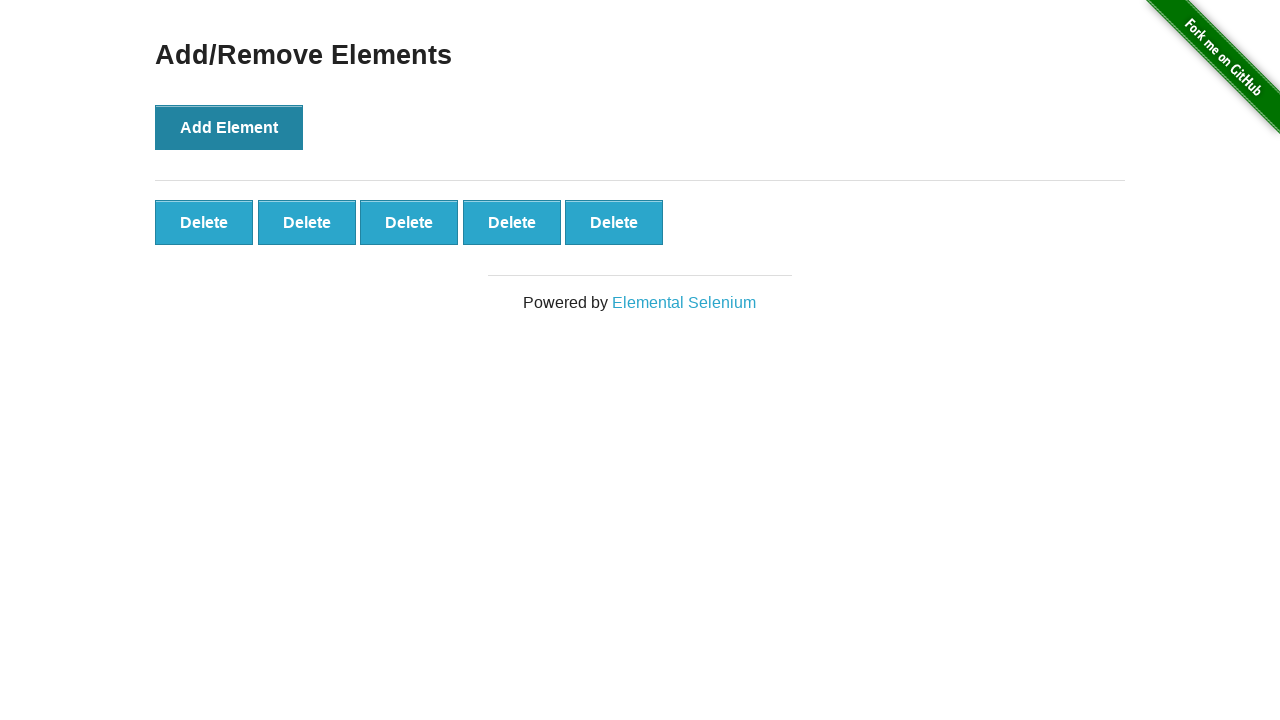

Waited for Delete buttons to appear
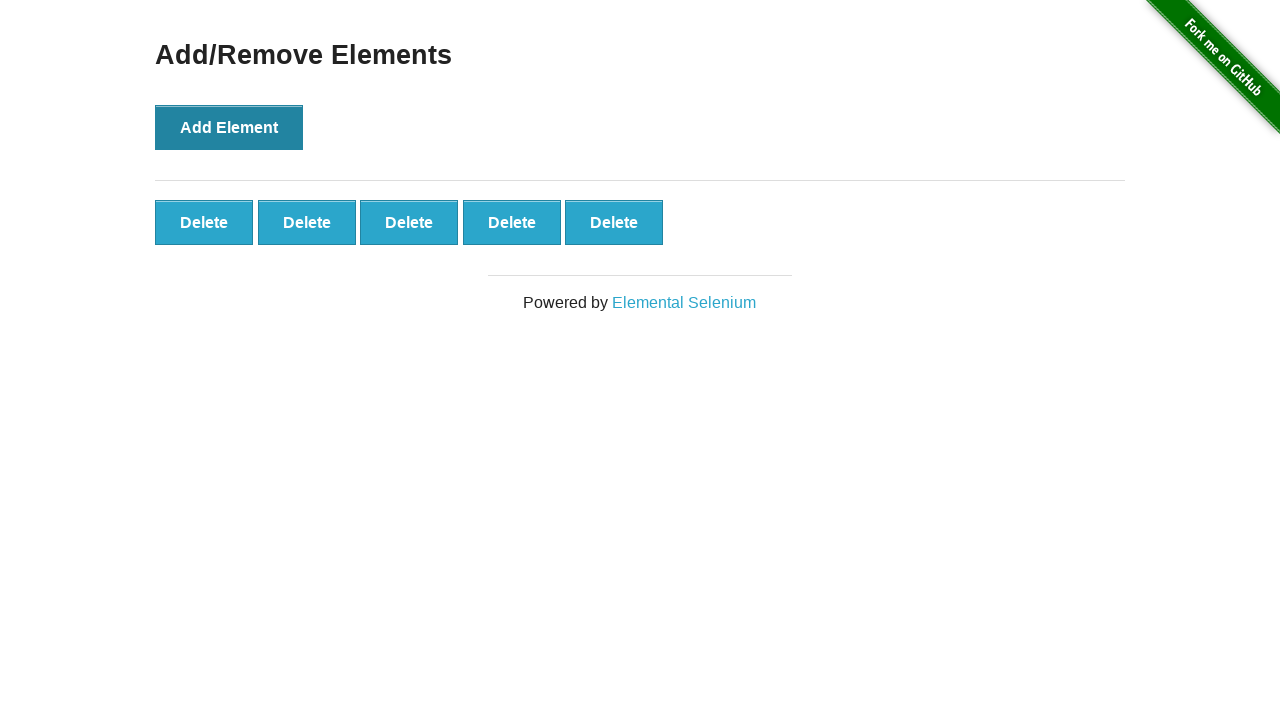

Verified all 5 Delete buttons are loaded
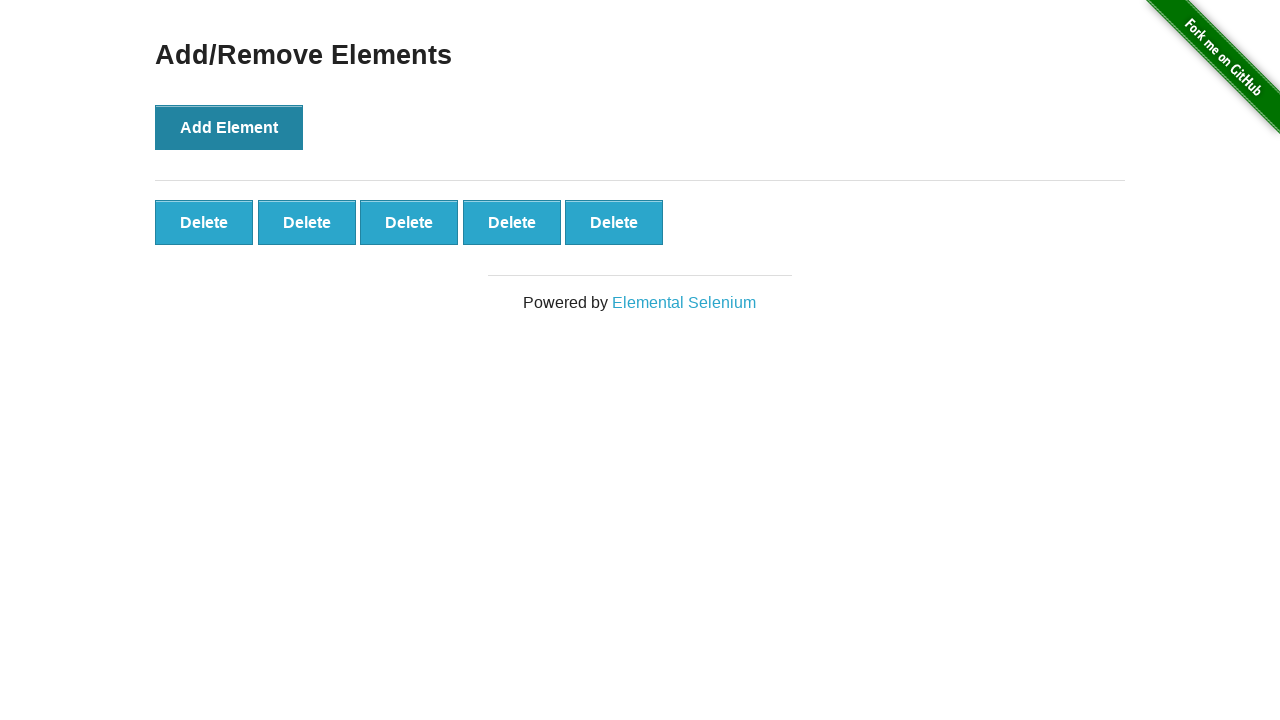

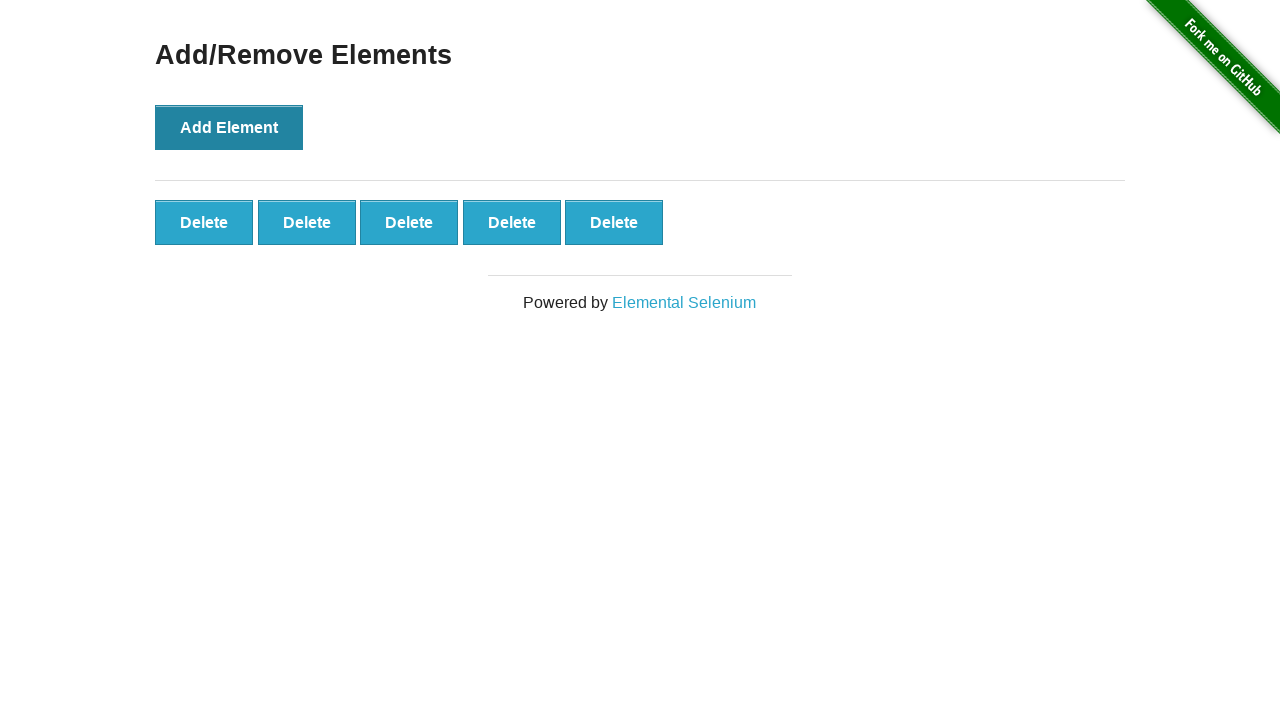